Tests progress bar functionality by starting it and waiting for it to reach 100% completion

Starting URL: https://demoqa.com/progress-bar

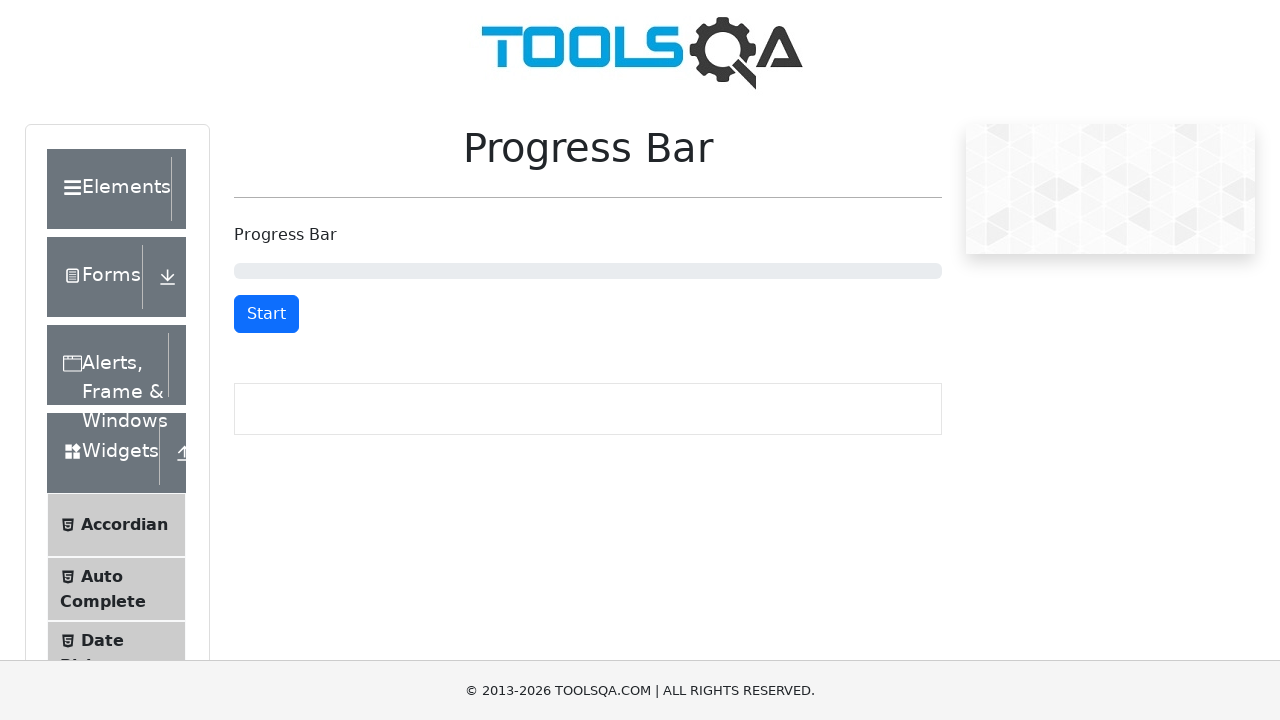

Clicked the Start button to begin progress bar at (266, 314) on #startStopButton
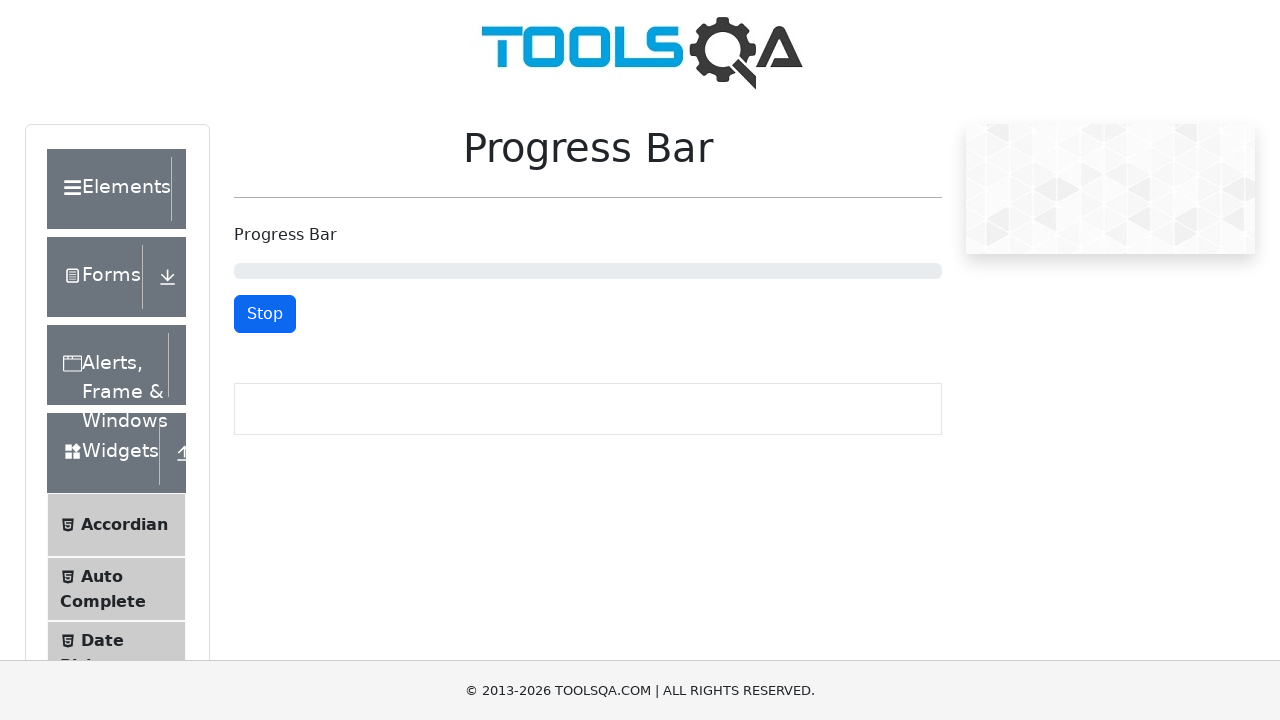

Progress bar reached 100% completion
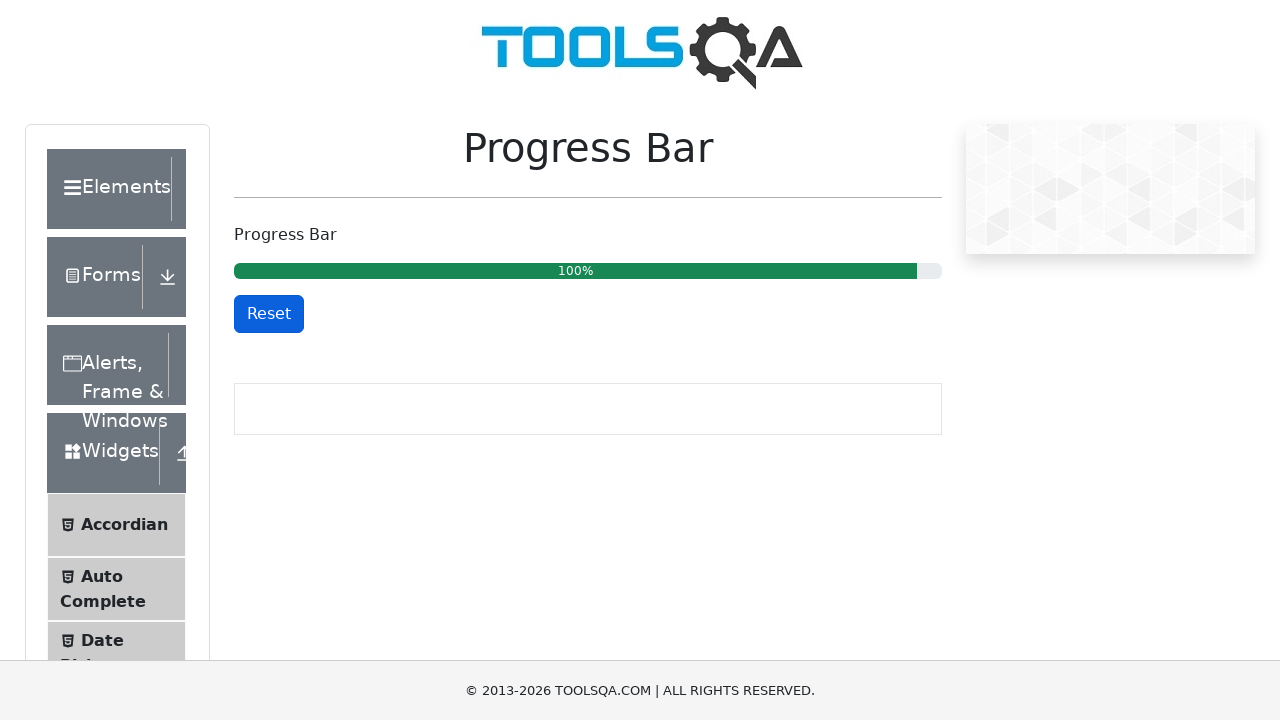

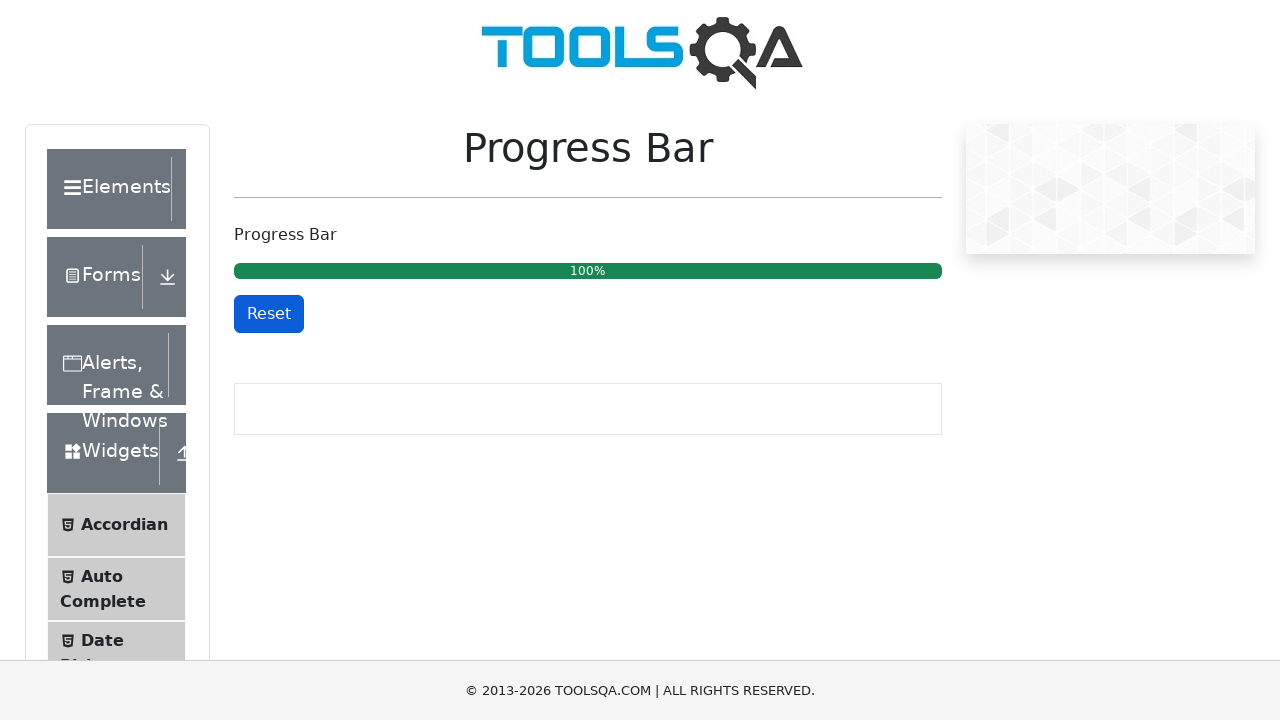